Opens multiple social media links in new windows, iterates through all windows to print URLs, then closes all child windows and returns to the parent window

Starting URL: https://opensource-demo.orangehrmlive.com/

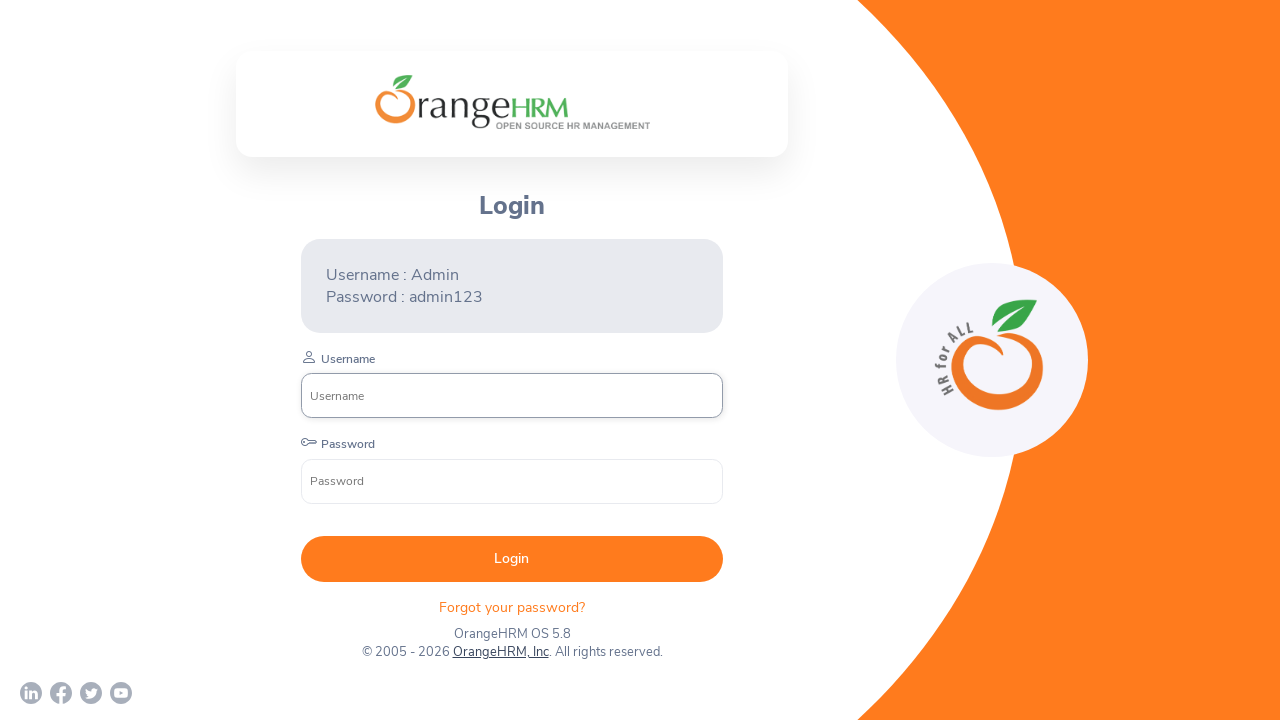

Clicked LinkedIn social media link, new window opened at (31, 693) on xpath=//a[contains(@href,'linkedin')]
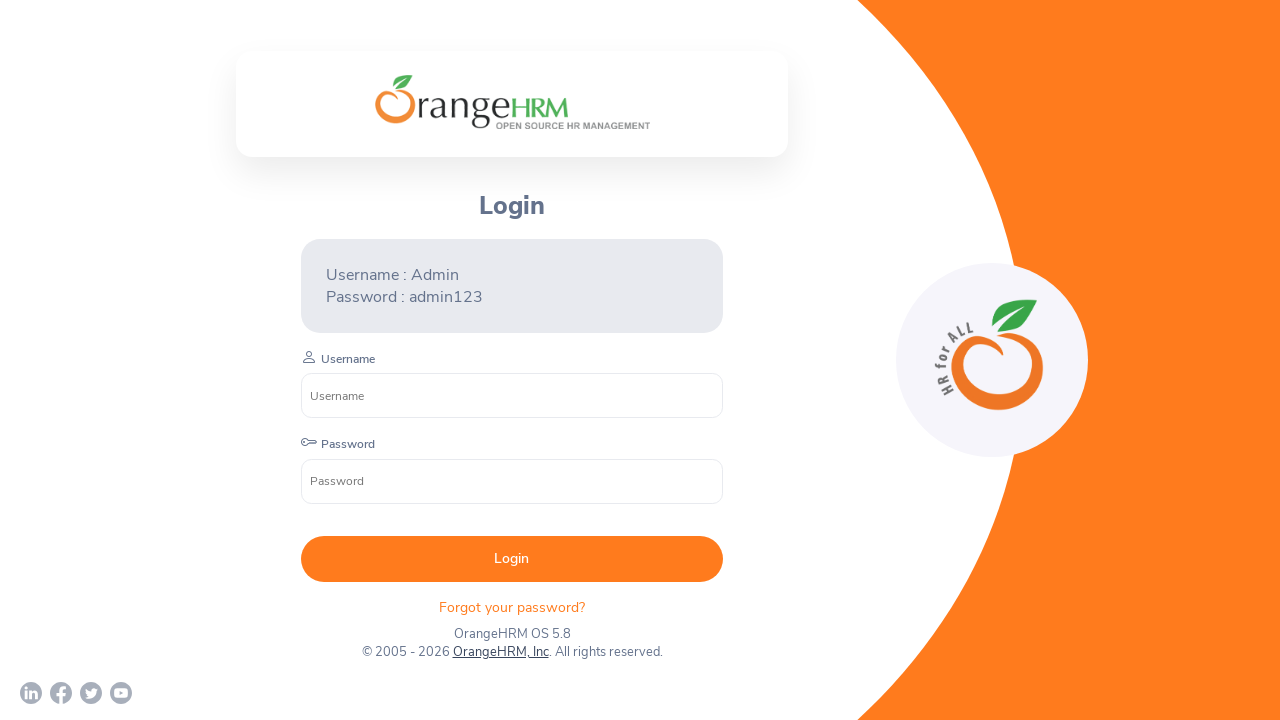

Clicked Facebook social media link, new window opened at (61, 693) on xpath=//a[contains(@href,'facebook')]
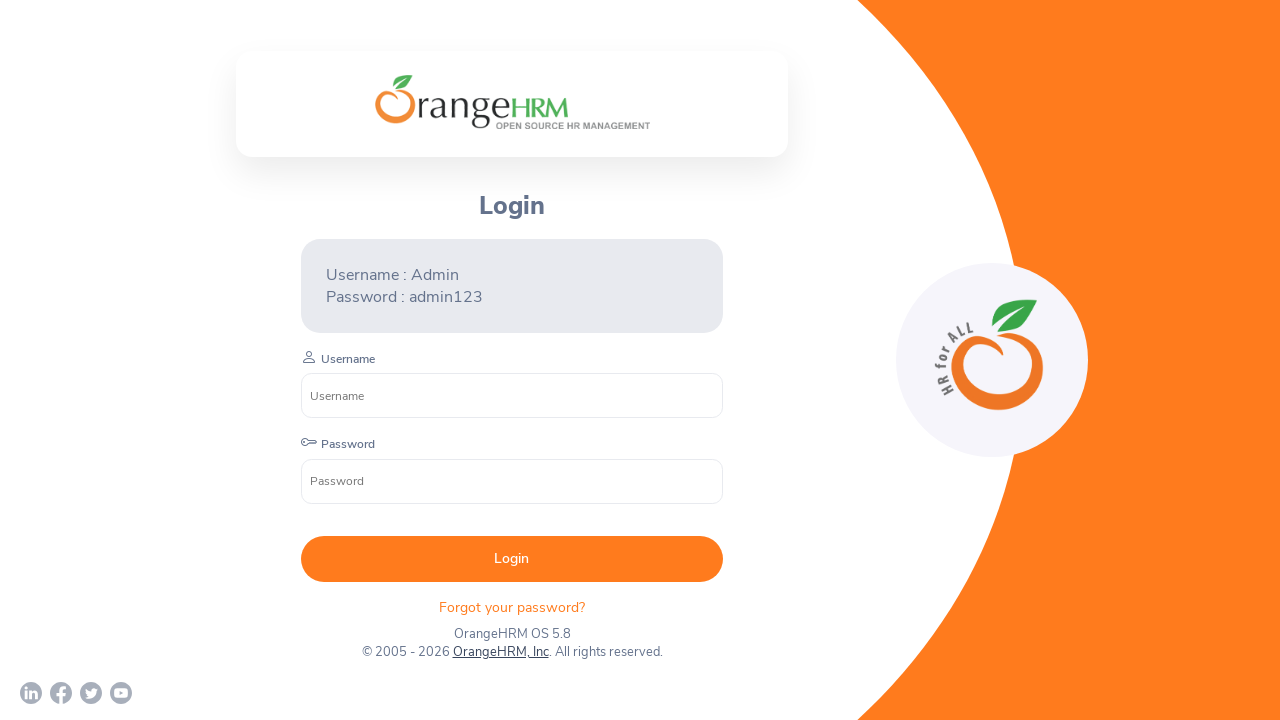

Clicked Twitter social media link, new window opened at (91, 693) on xpath=//a[contains(@href,'twitter')]
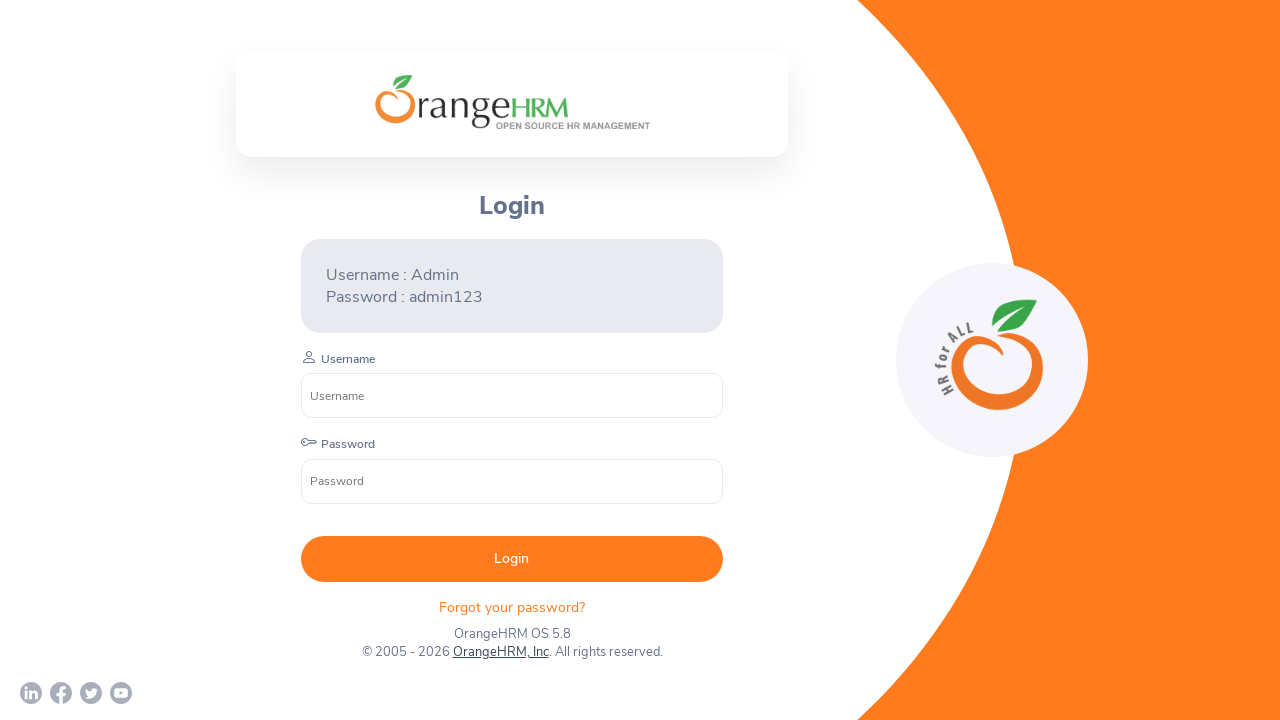

Clicked YouTube social media link, new window opened at (121, 693) on xpath=//a[contains(@href,'youtube')]
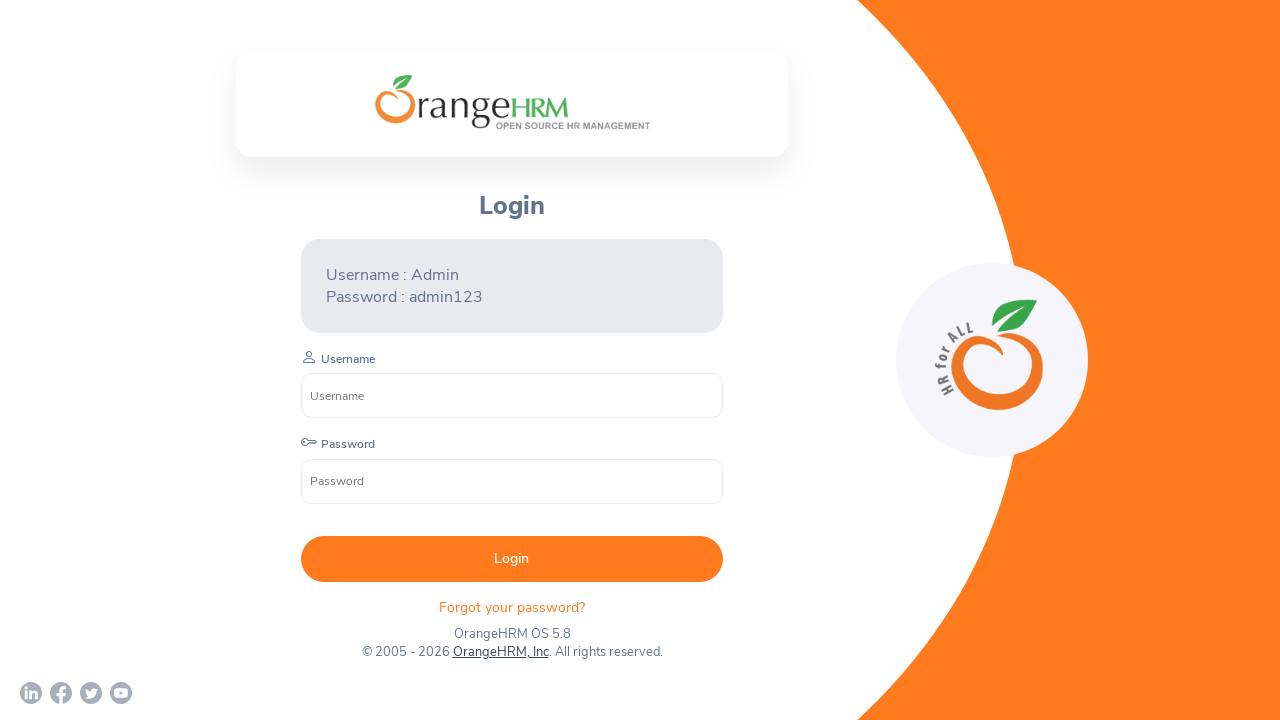

Retrieved all open pages from browser context
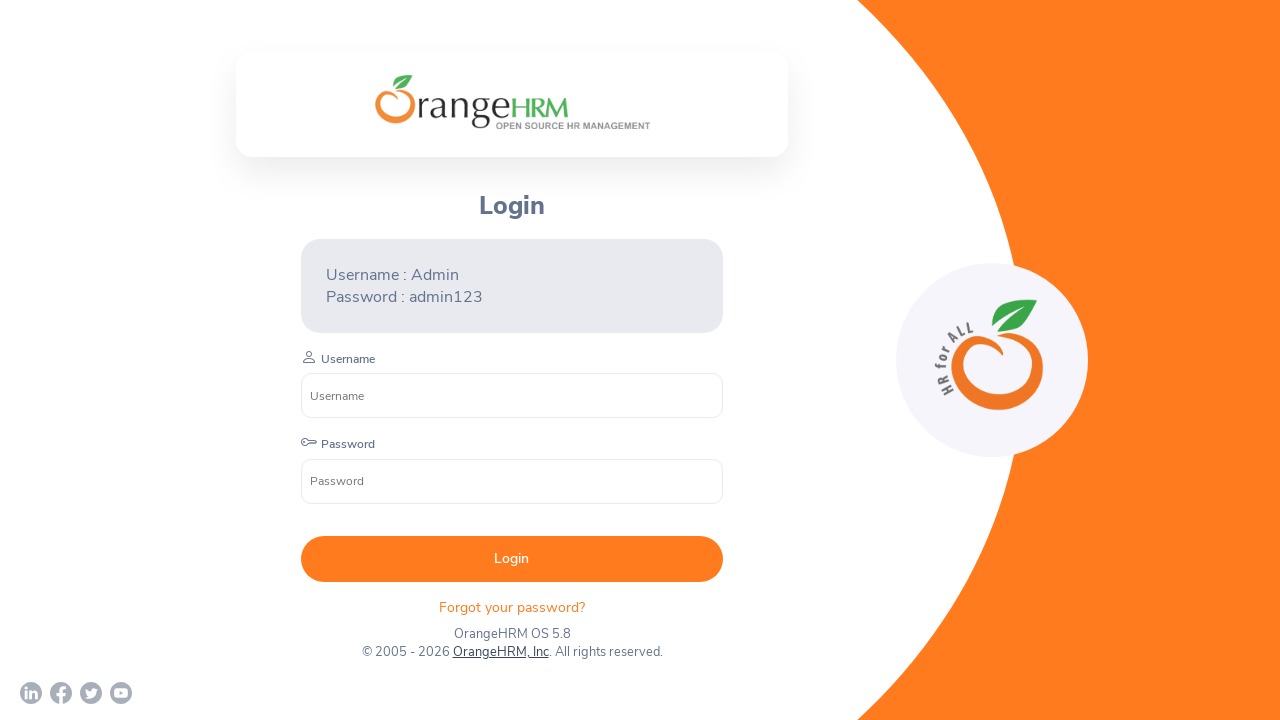

Iterated through all pages and printed their URLs
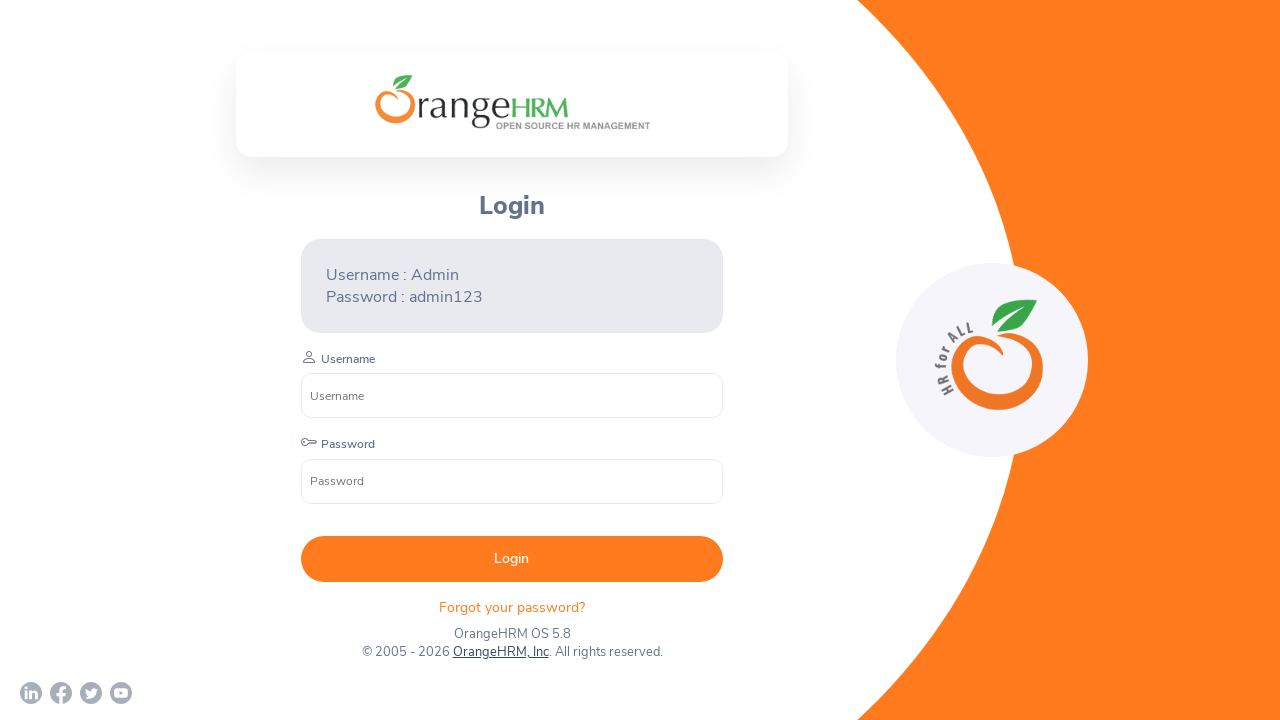

Closed all child windows, kept main window open
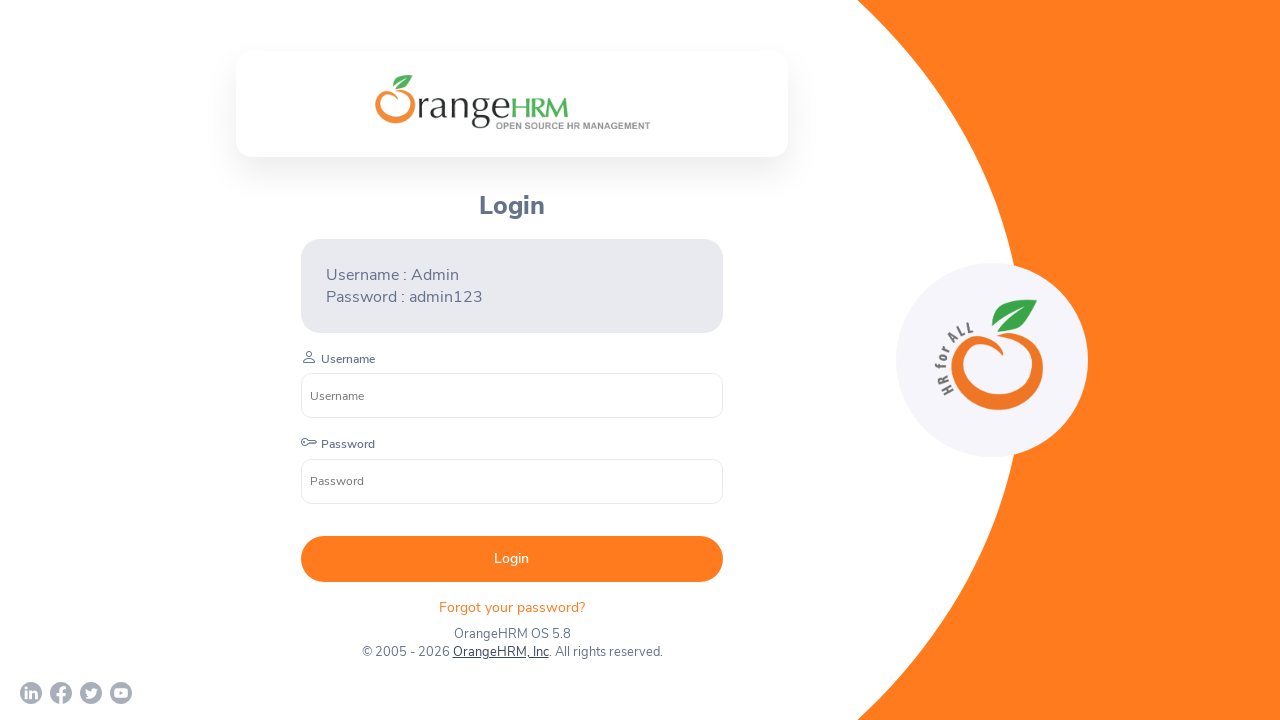

Returned to main window and printed its title
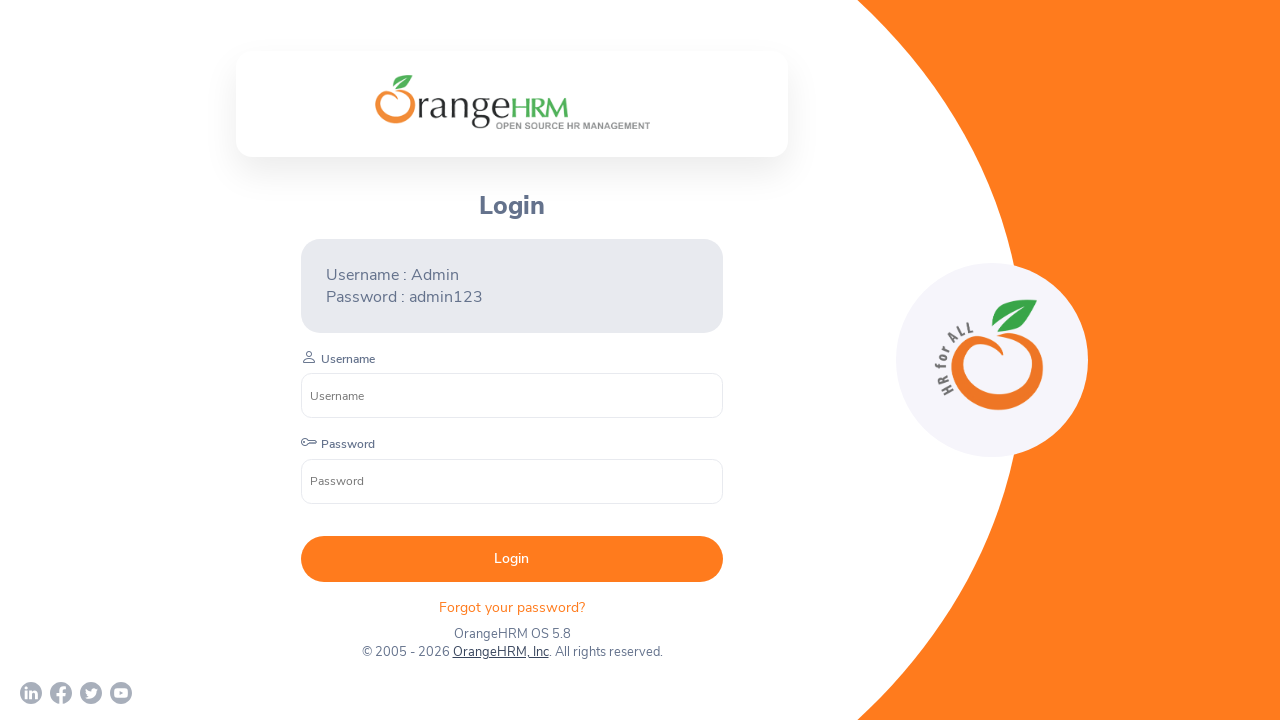

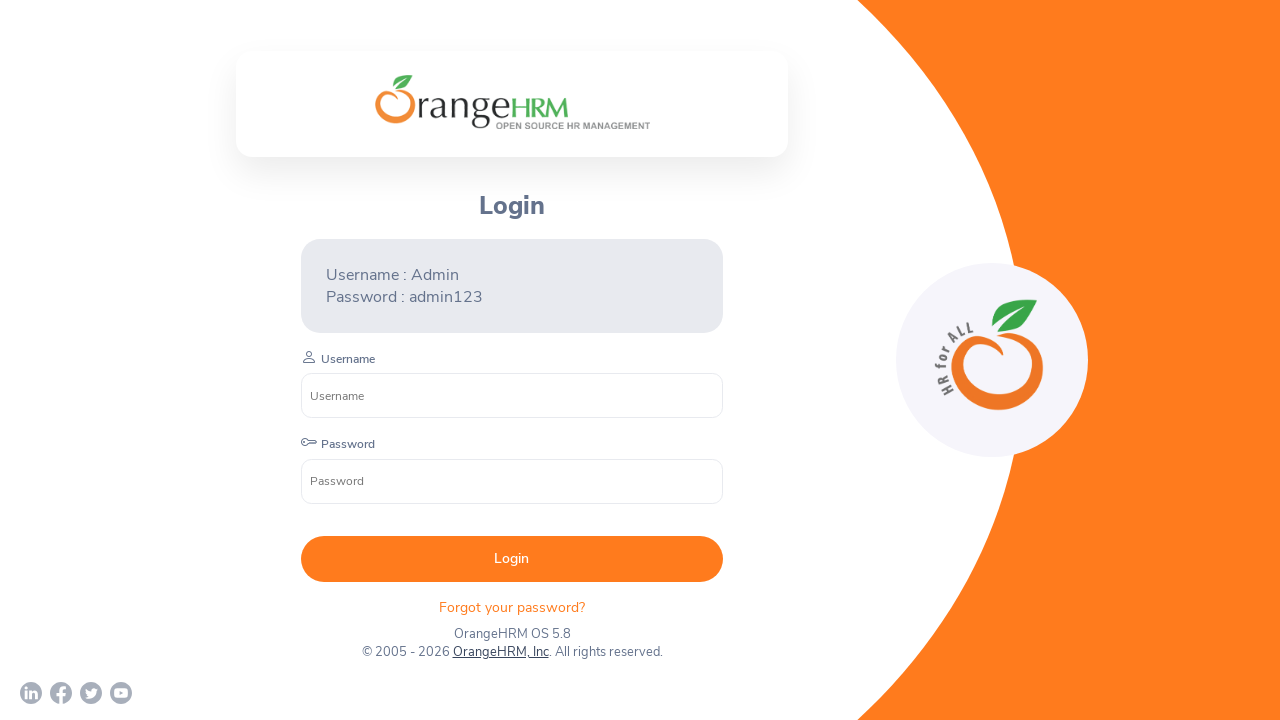